Navigates to ngoaingu24h.vn and demonstrates various CSS selector methods for finding elements by class

Starting URL: https://ngoaingu24h.vn/

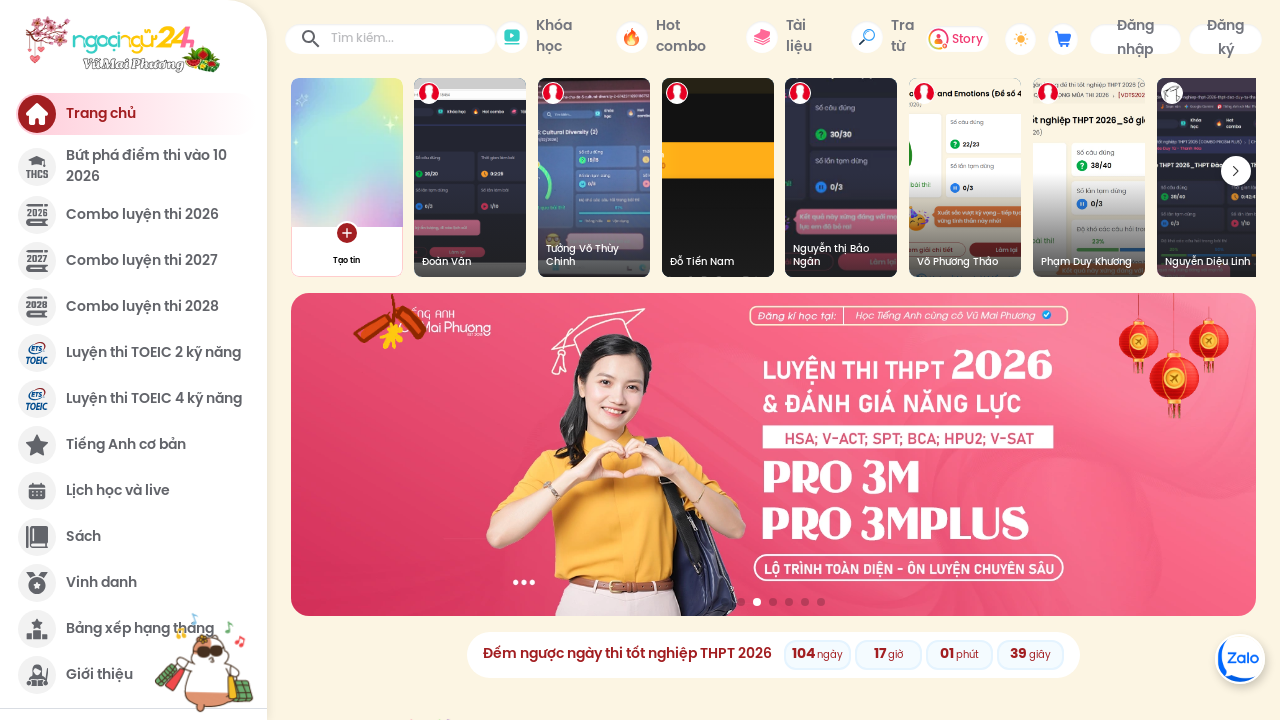

Waited for div with exact class 'course-option-item  ' attribute selector
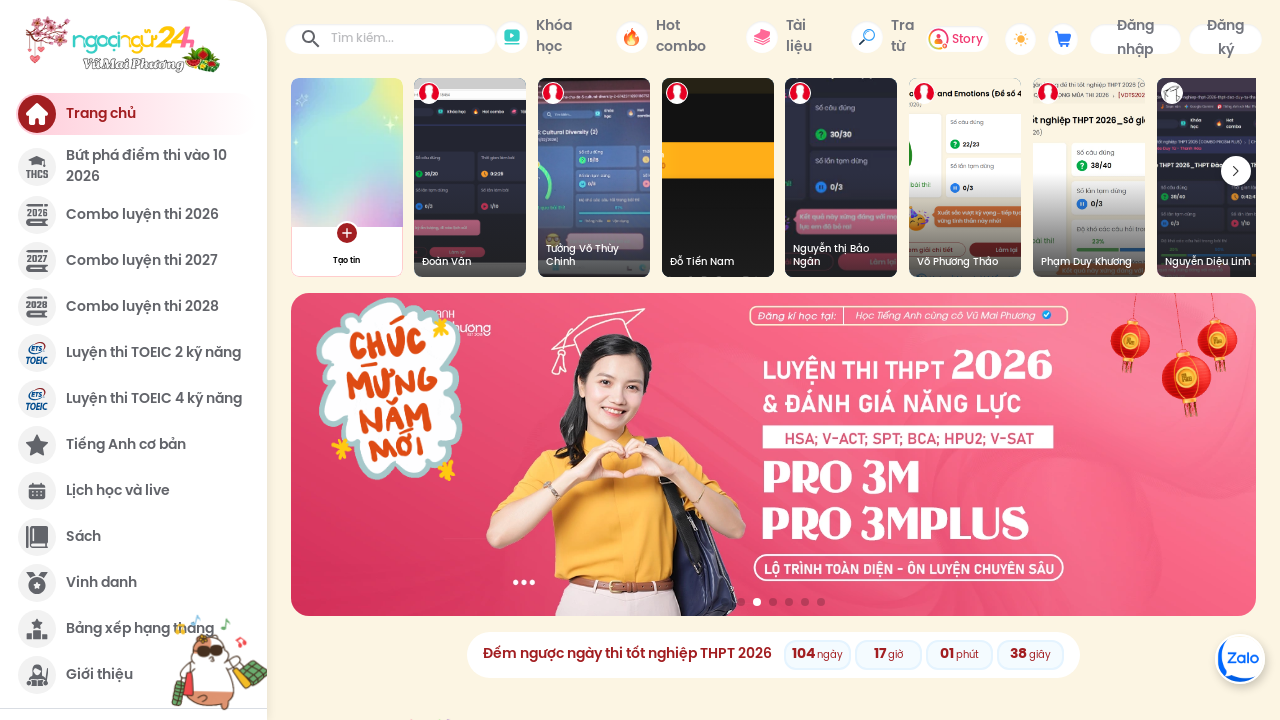

Waited for div with class 'course-option-item' using tag and class selector
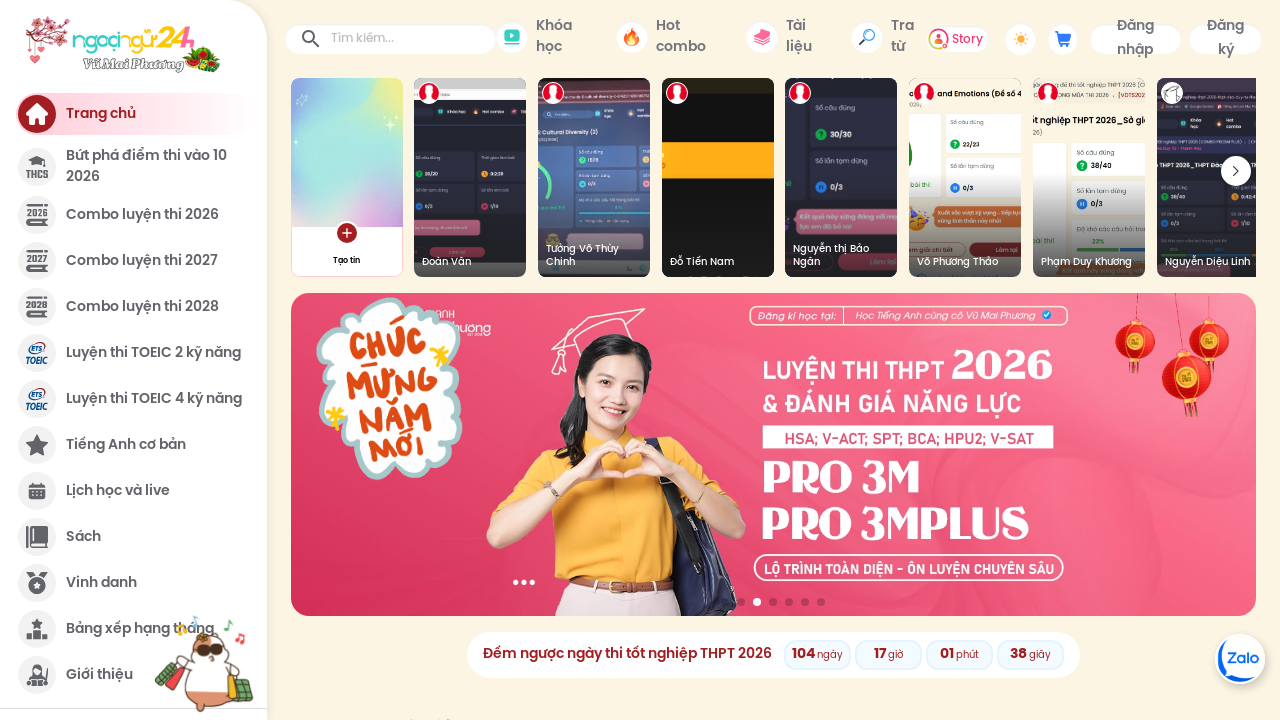

Waited for elements with class 'course-option-item' using class selector only
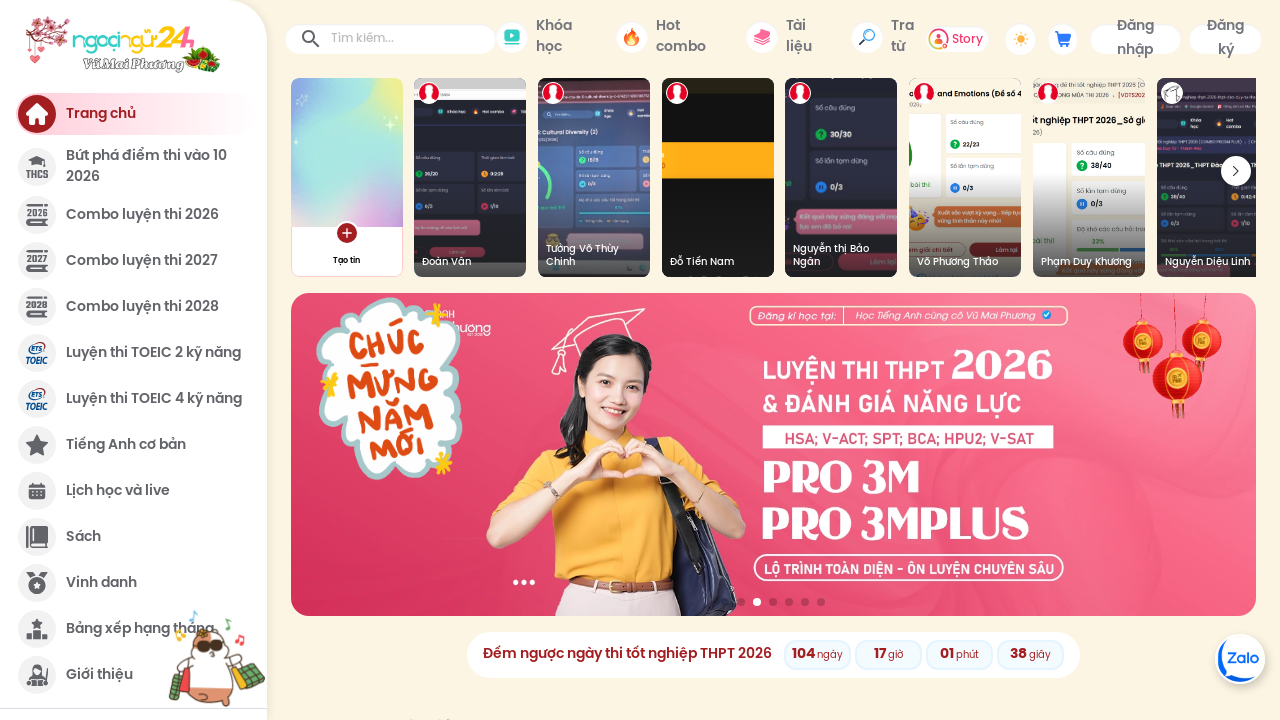

Waited for div with exact class 'course-option-item active ' attribute selector
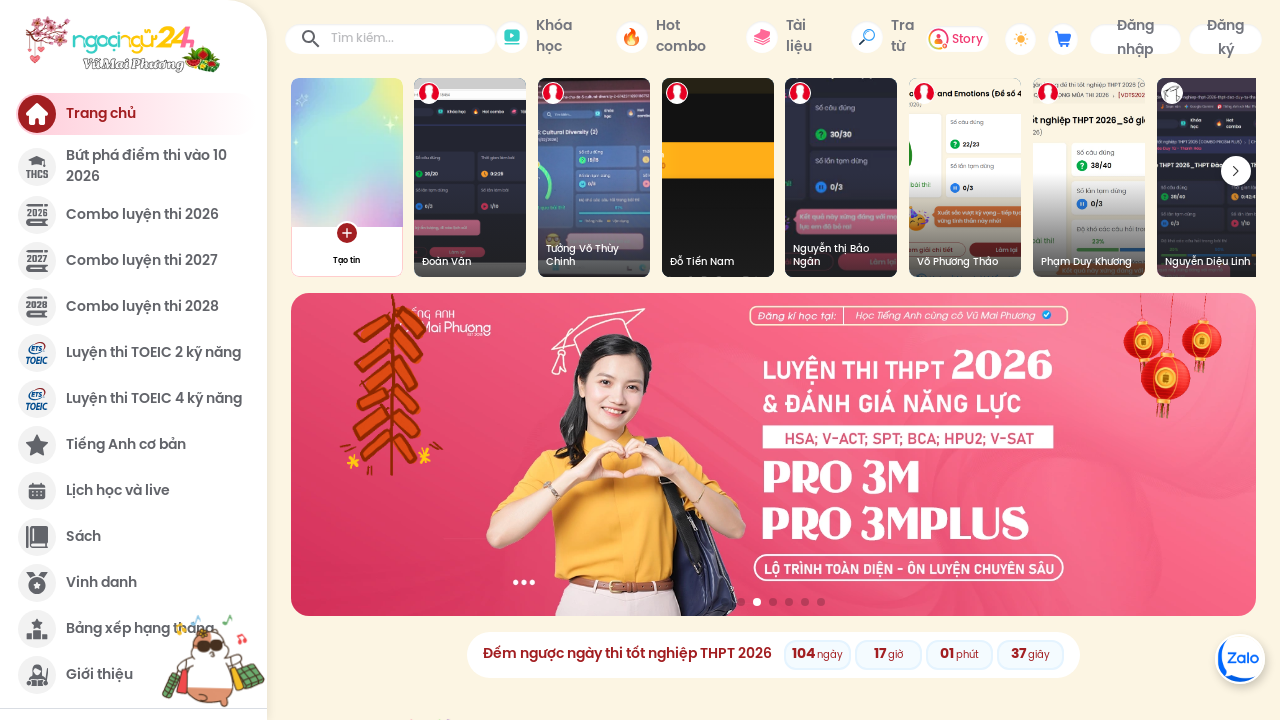

Waited for div with both 'course-option-item' and 'active' classes
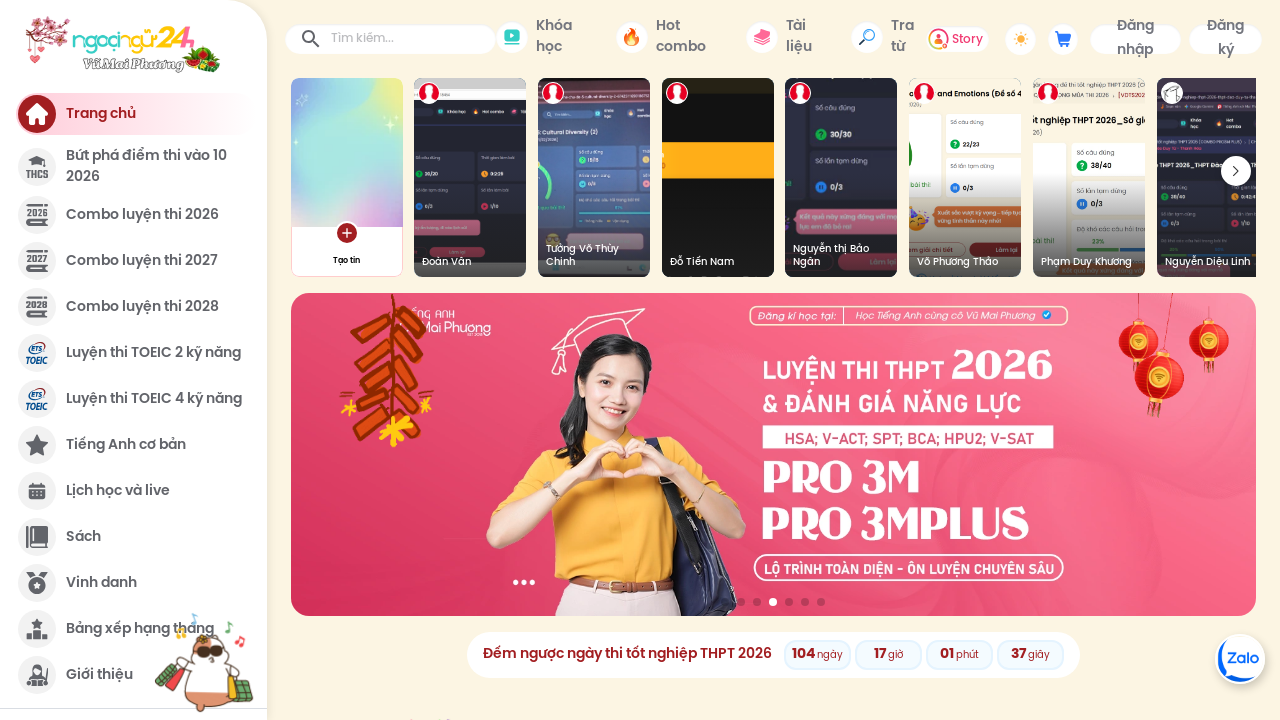

Waited for div with 'active' class
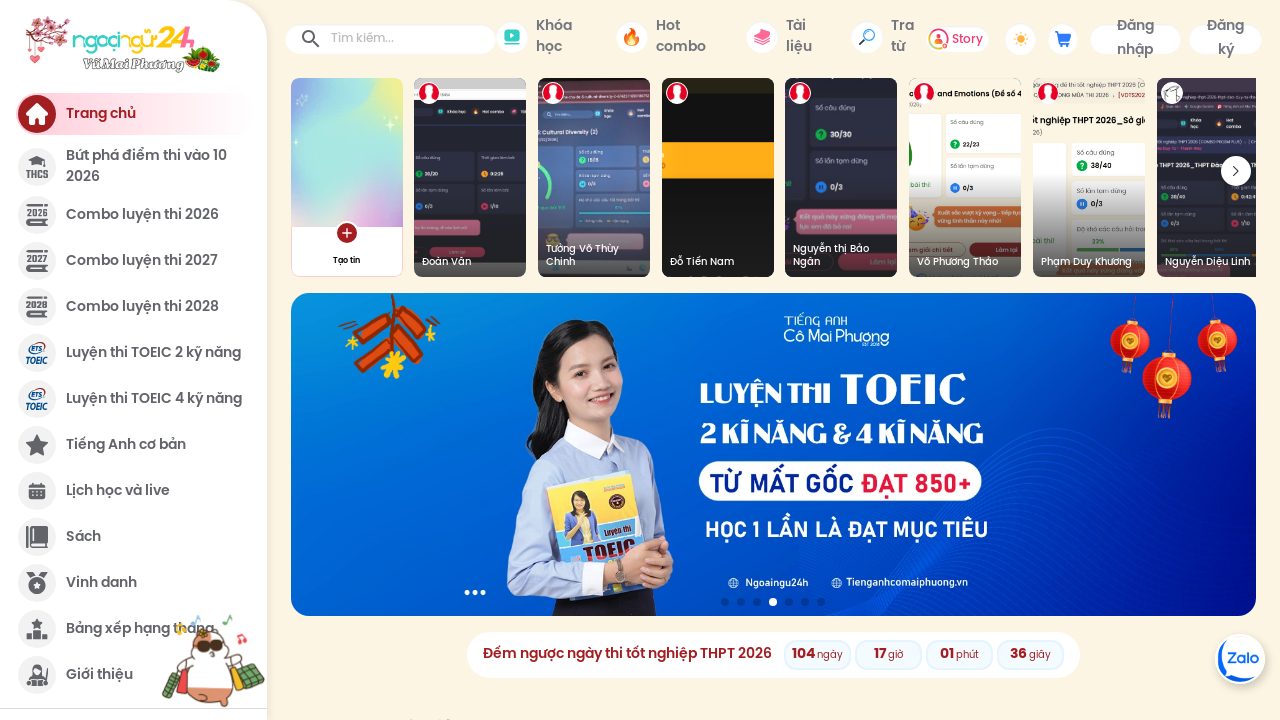

Waited for elements with both 'course-option-item' and 'active' classes
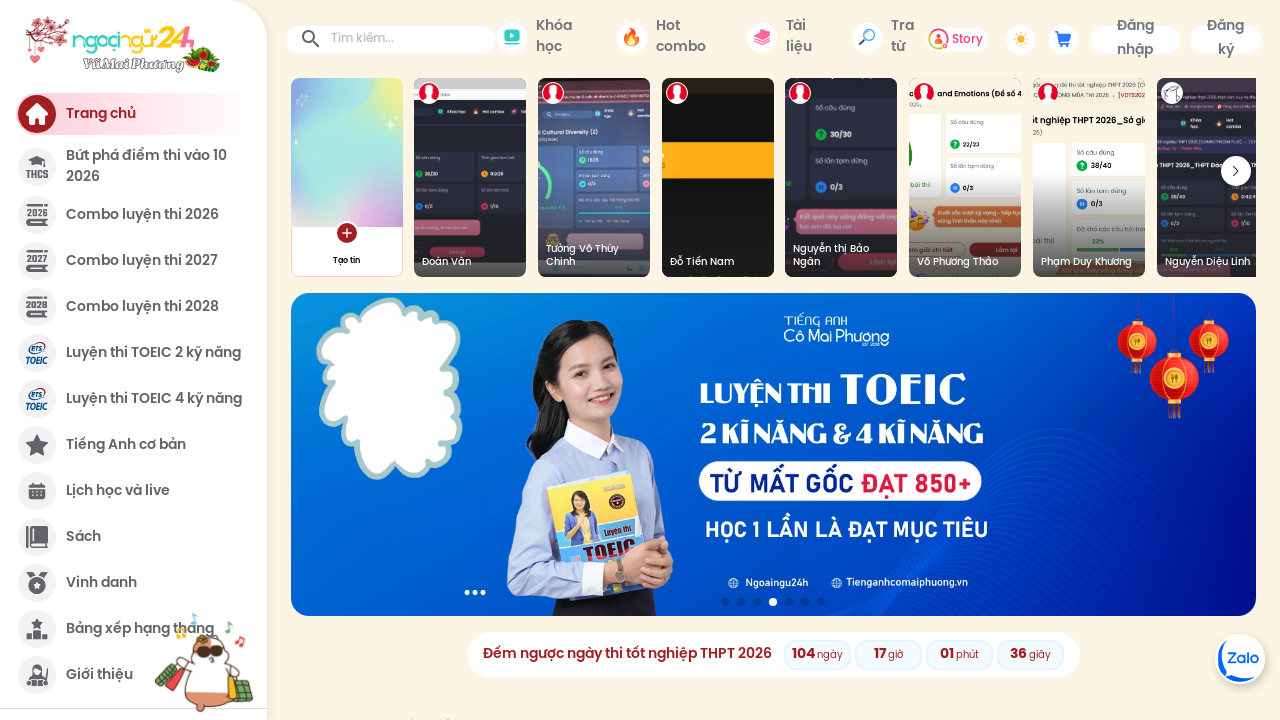

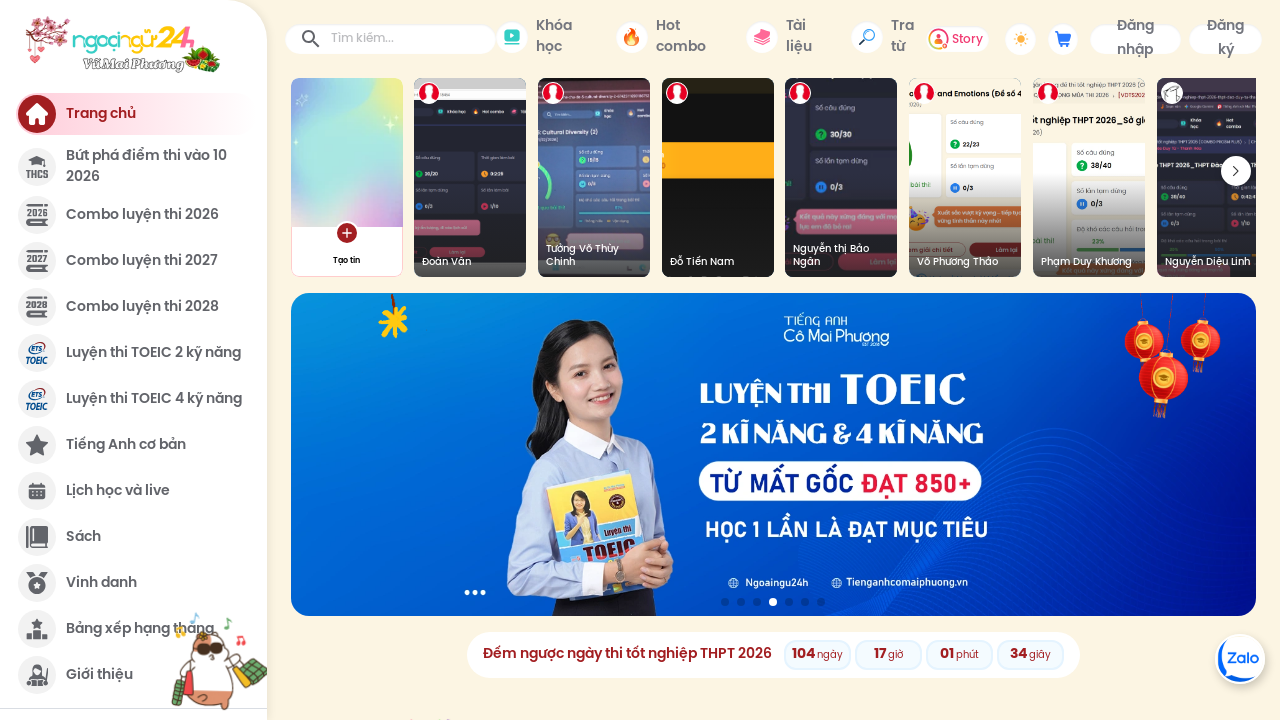